Tests table sorting functionality by clicking on the "Due" column header and verifying that the column values are sorted in ascending order

Starting URL: https://the-internet.herokuapp.com/tables

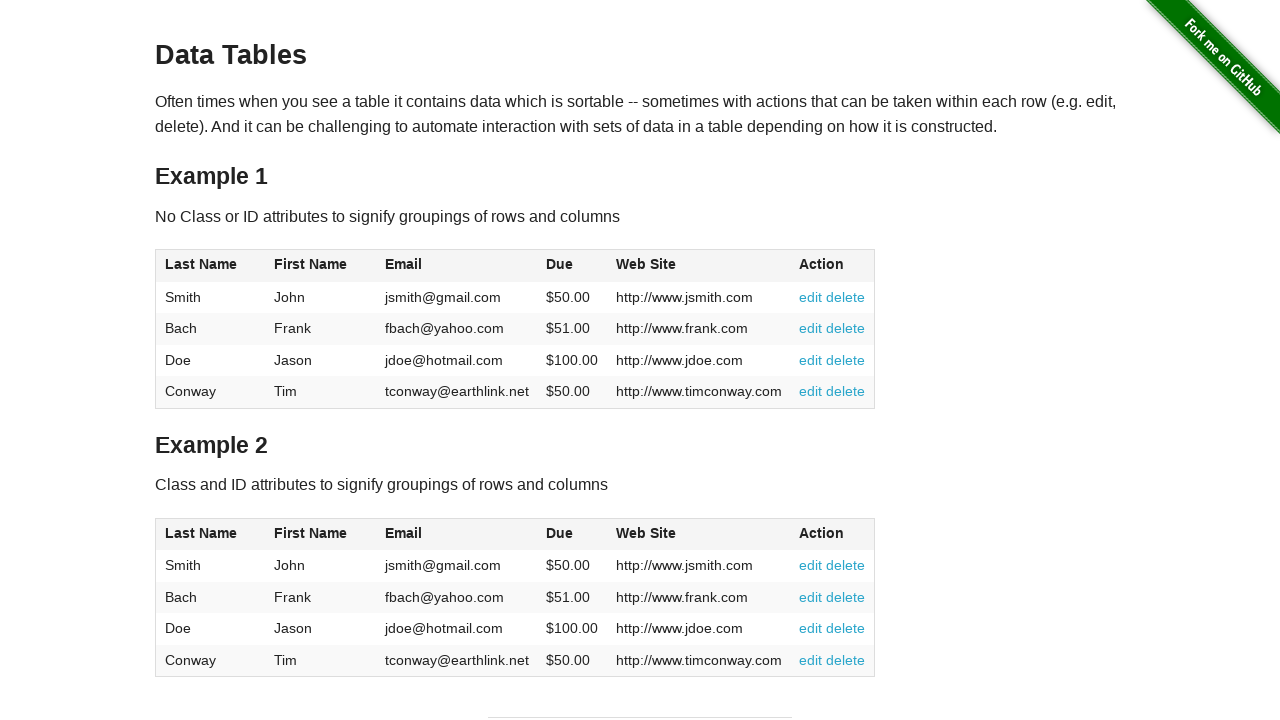

Clicked on the 'Due' column header to initiate sorting at (572, 266) on #table1 thead tr th:nth-of-type(4)
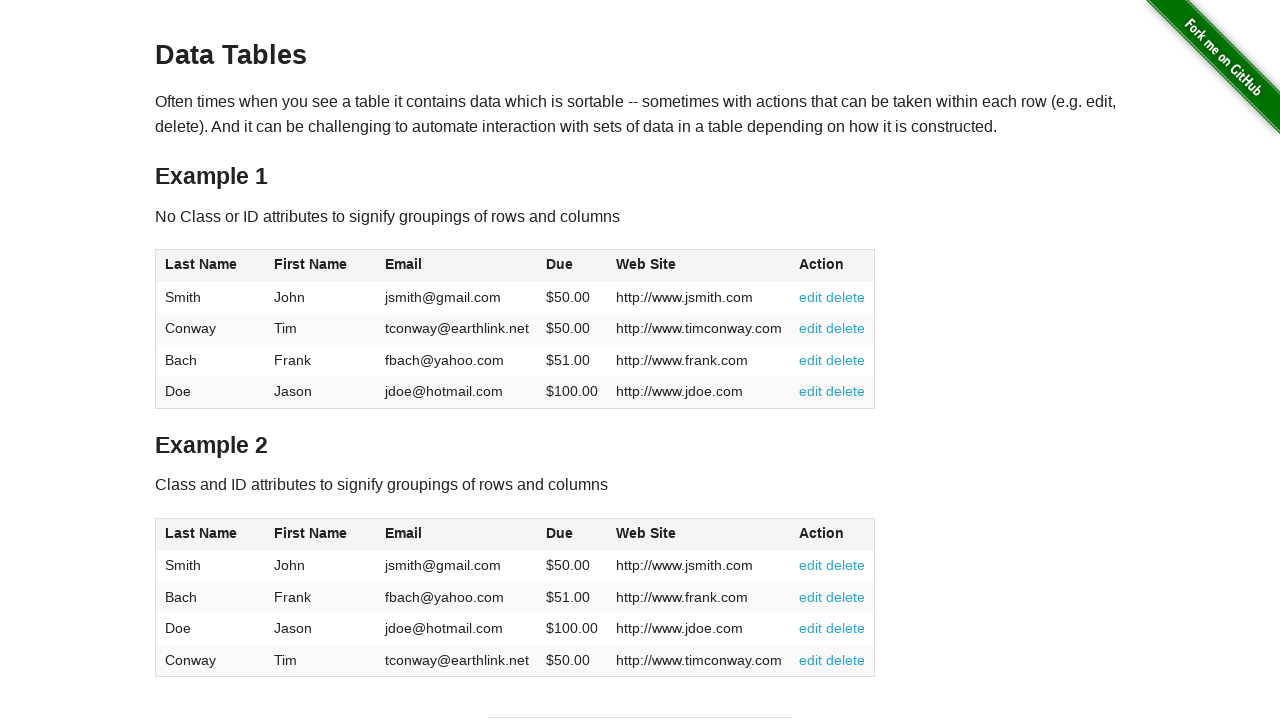

Waited for table to be sorted and verified due column is visible
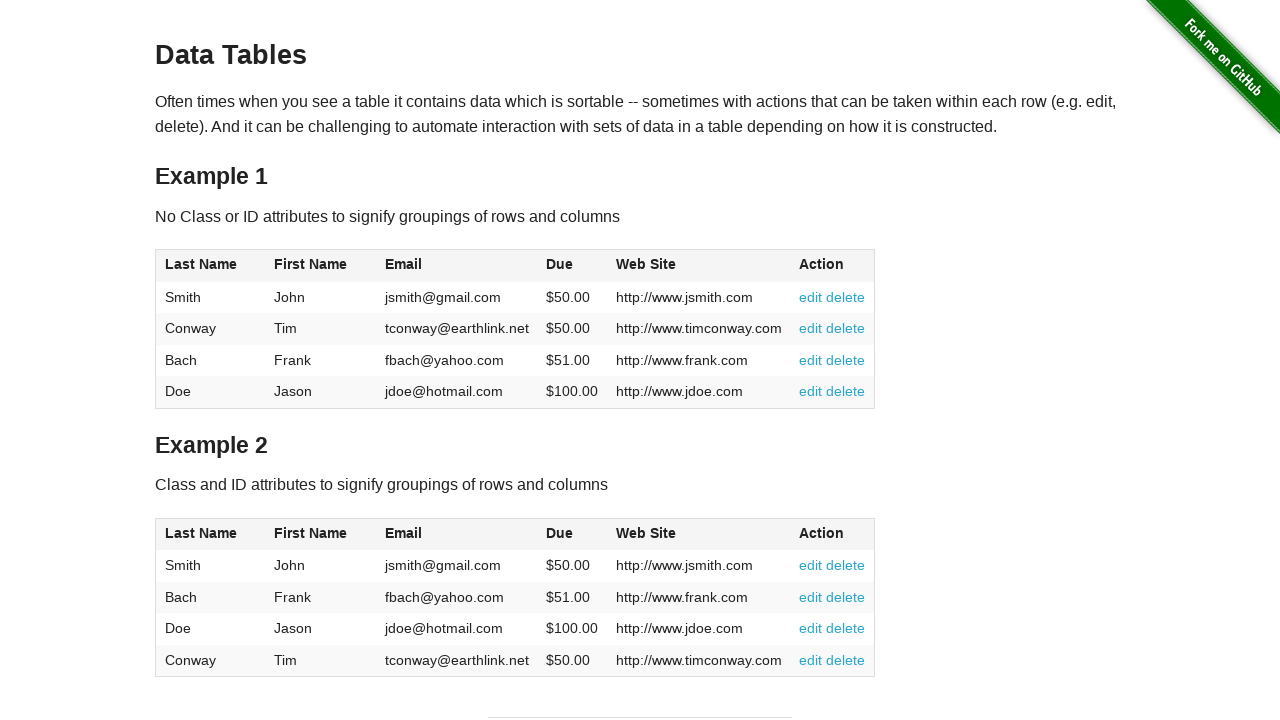

Retrieved all due values from the table
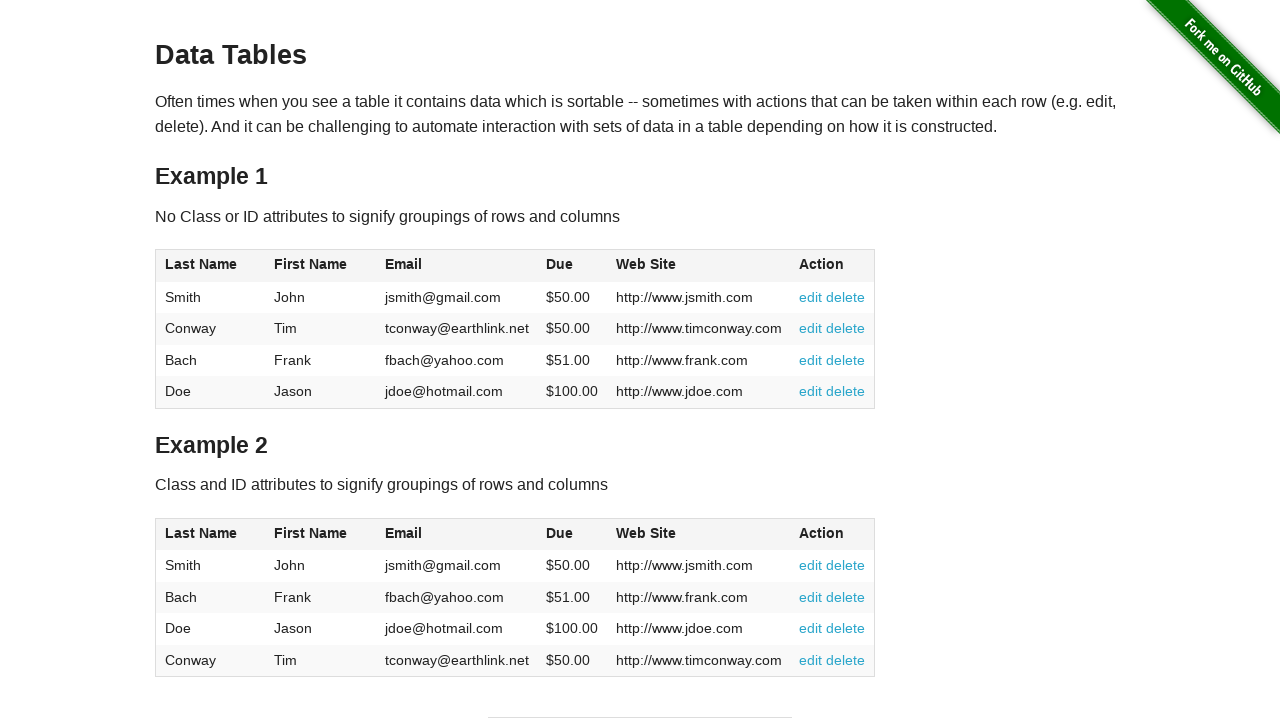

Extracted and parsed due values as floats: [50.0, 50.0, 51.0, 100.0]
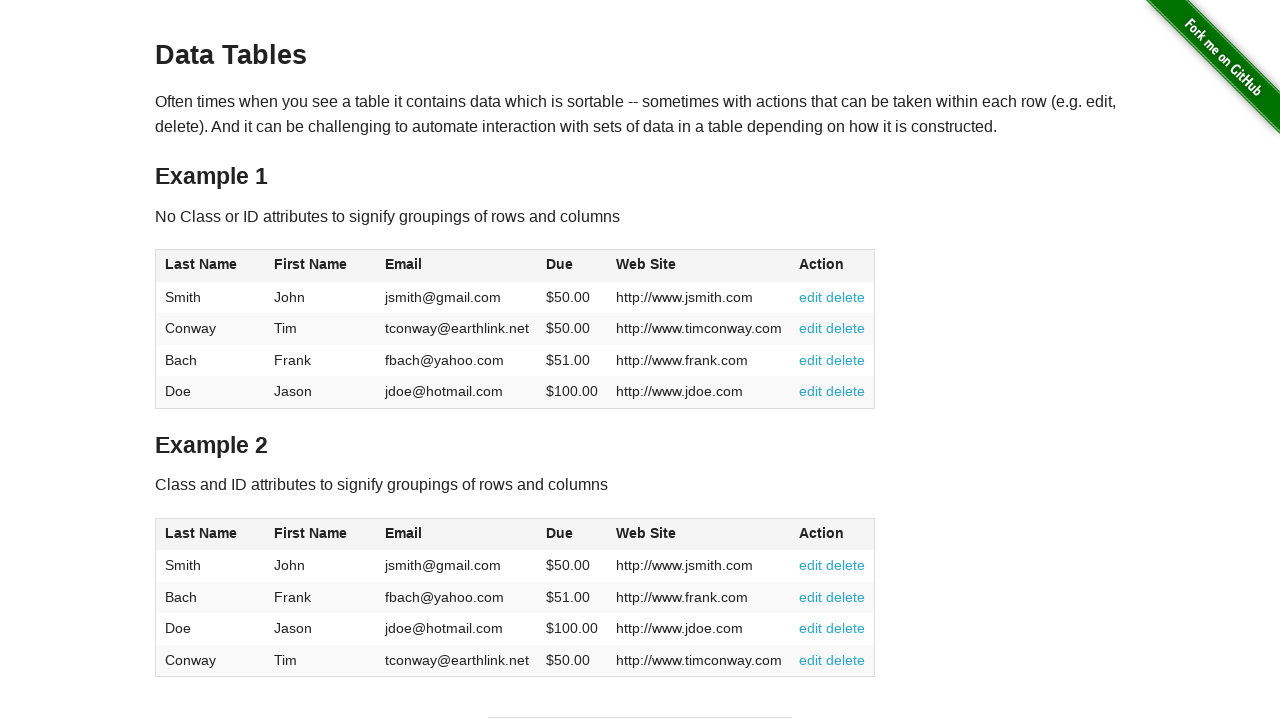

Verified that due values are sorted in ascending order
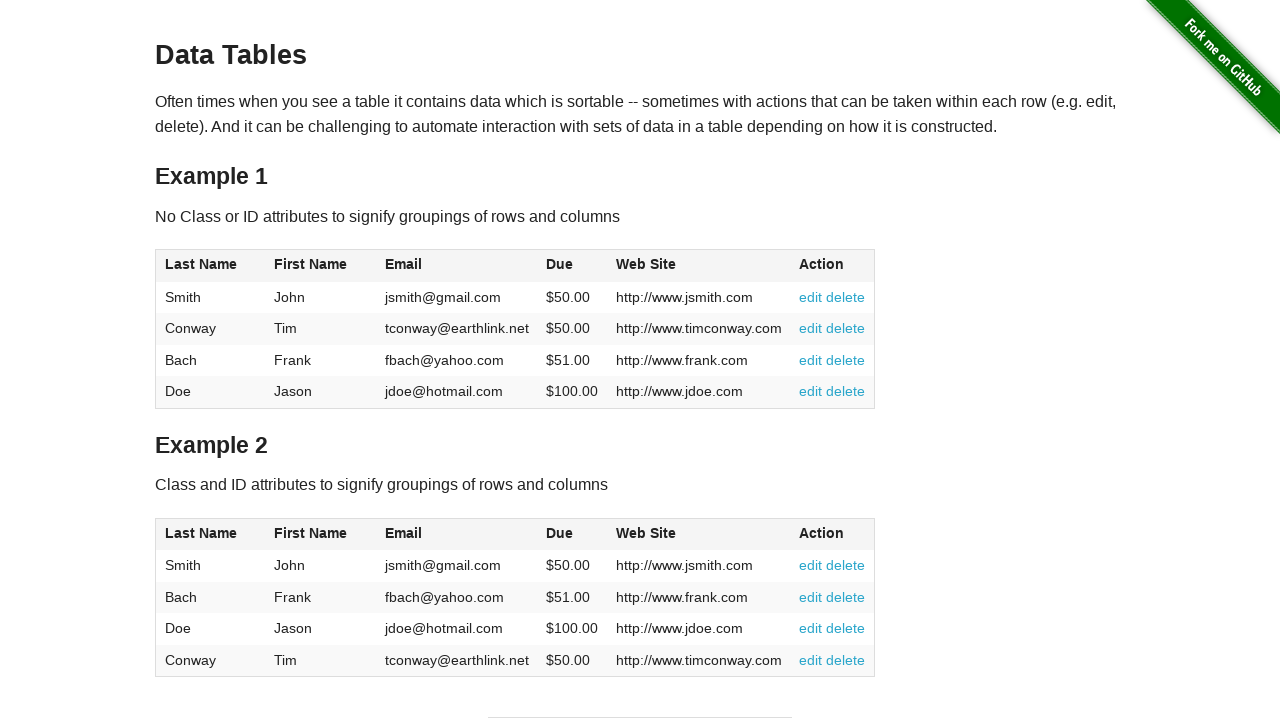

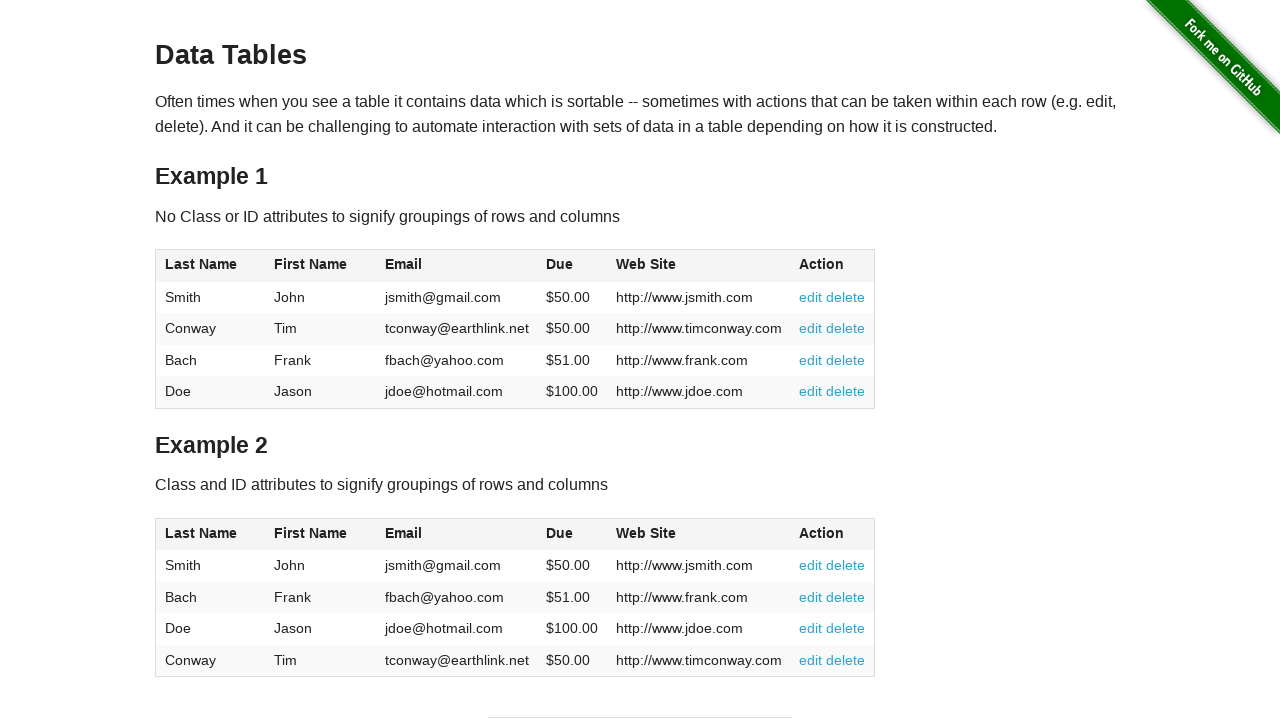